Tests successful form submission by filling out the form with the correct captcha answer and verifying a success message is displayed.

Starting URL: https://www.ultimateqa.com/filling-out-forms/

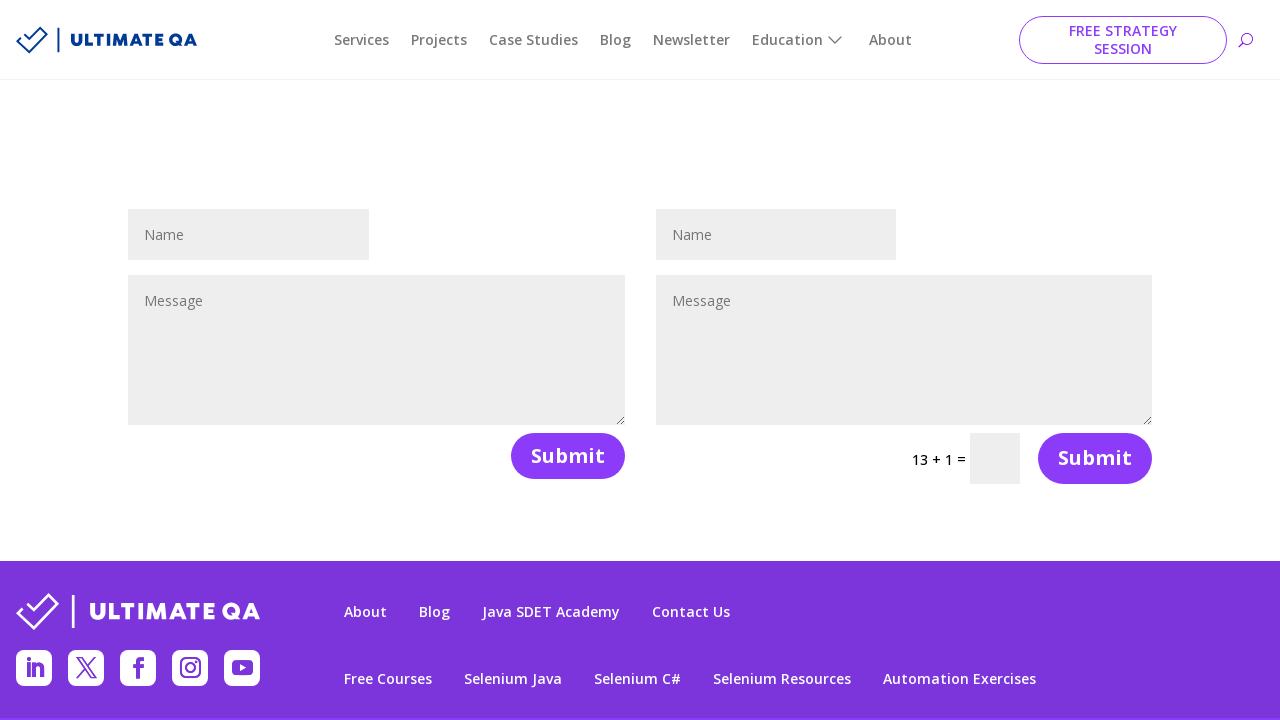

Contact form loaded on the page
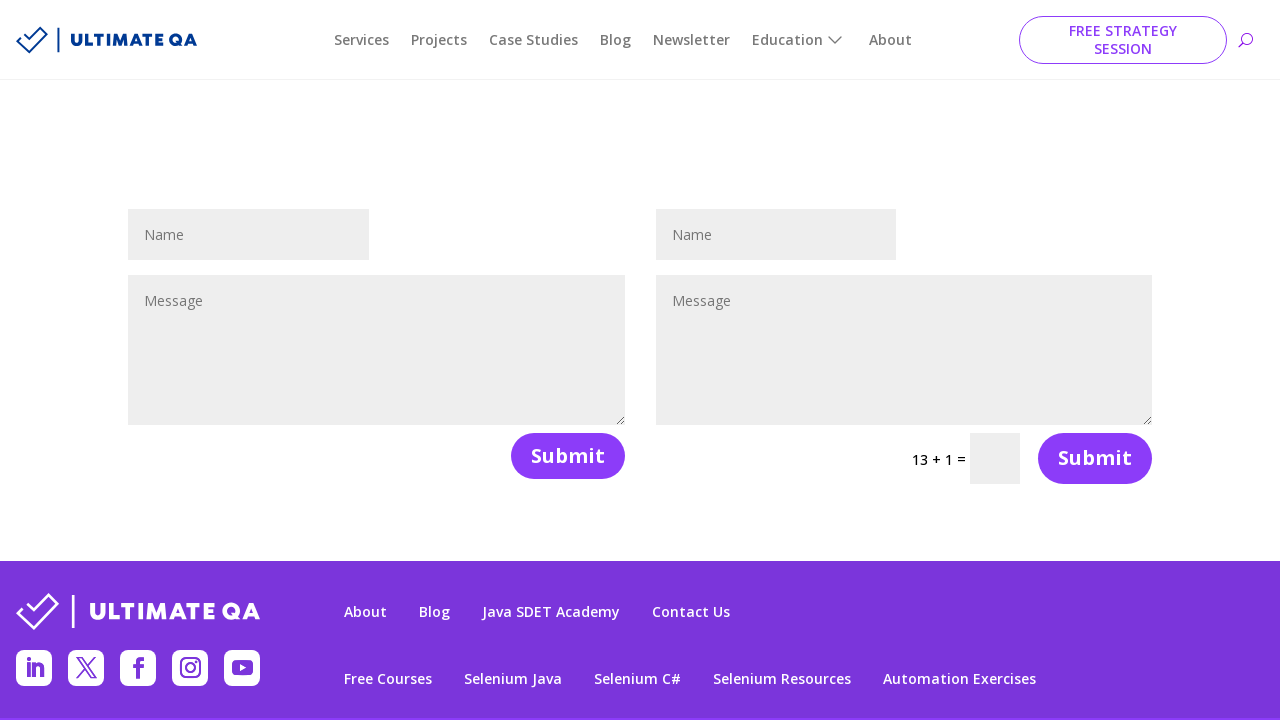

Filled name field with 'Jane Smith' on #et_pb_contact_form_1 input[name='et_pb_contact_name_1']
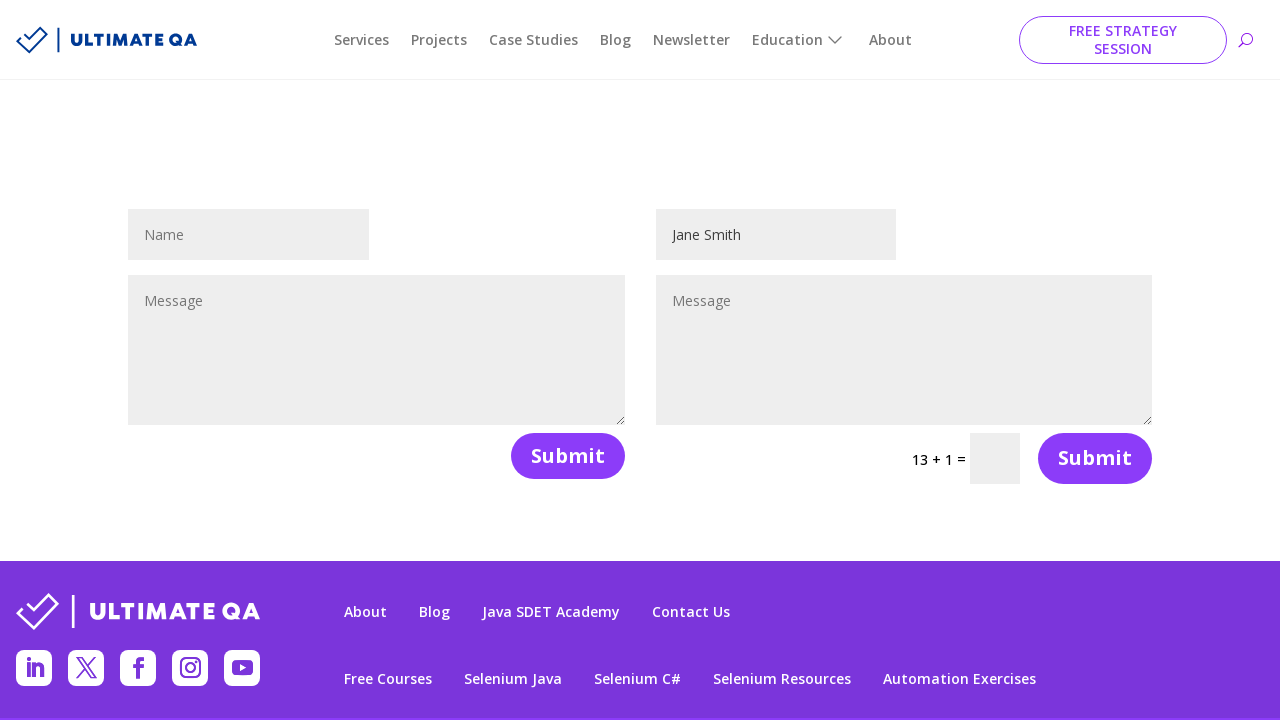

Filled message field with test message on #et_pb_contact_form_1 textarea[name='et_pb_contact_message_1']
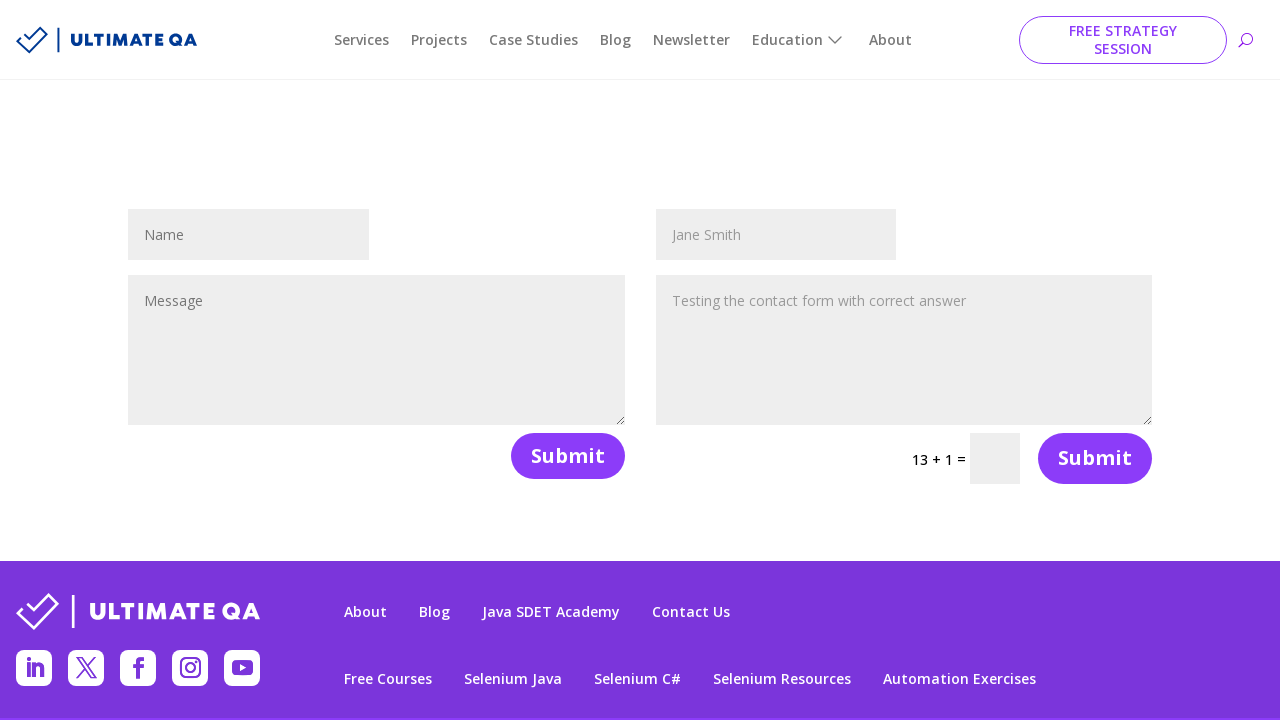

Retrieved captcha question: '13 + 1'
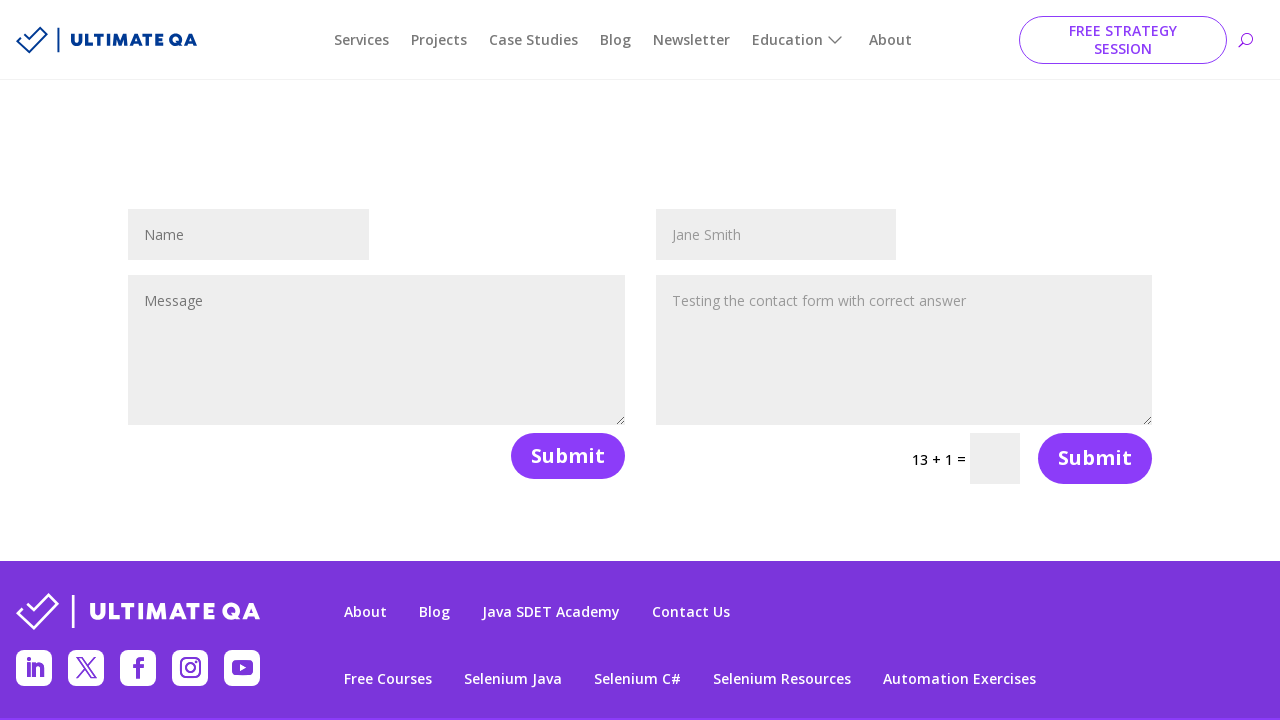

Calculated correct captcha answer: 14
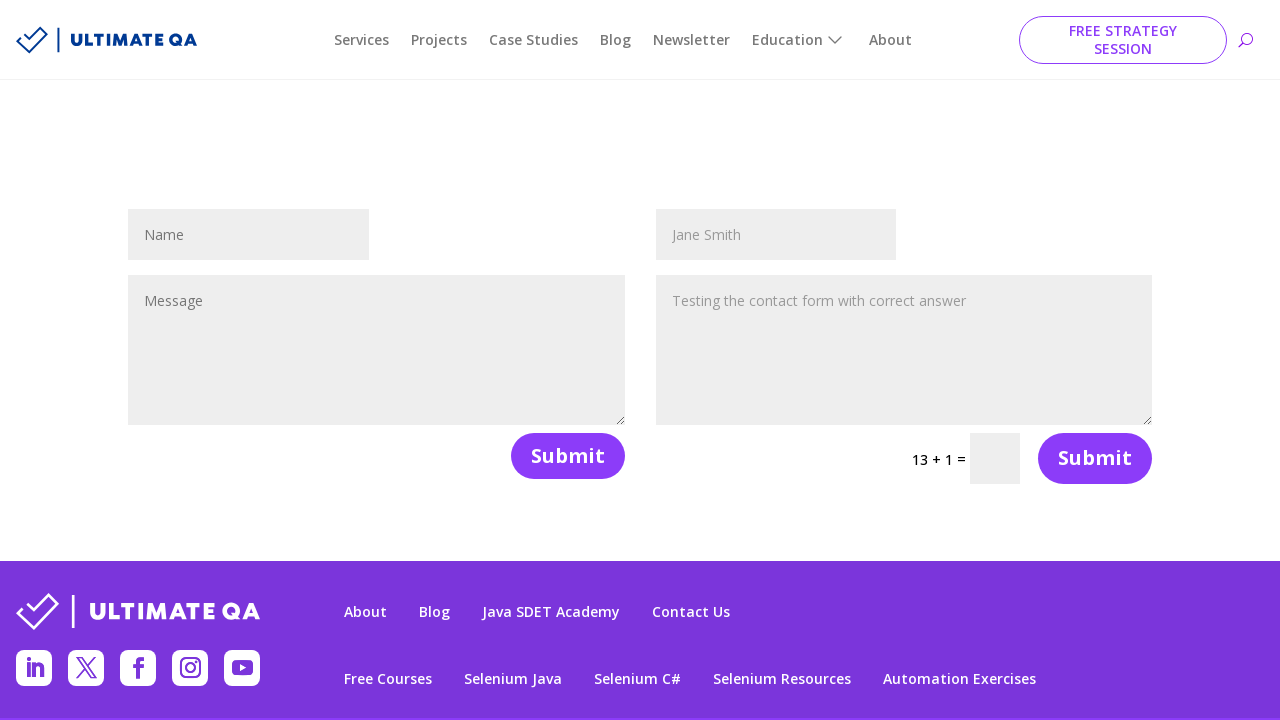

Filled captcha field with correct answer: 14 on #et_pb_contact_form_1 input.et_pb_contact_captcha
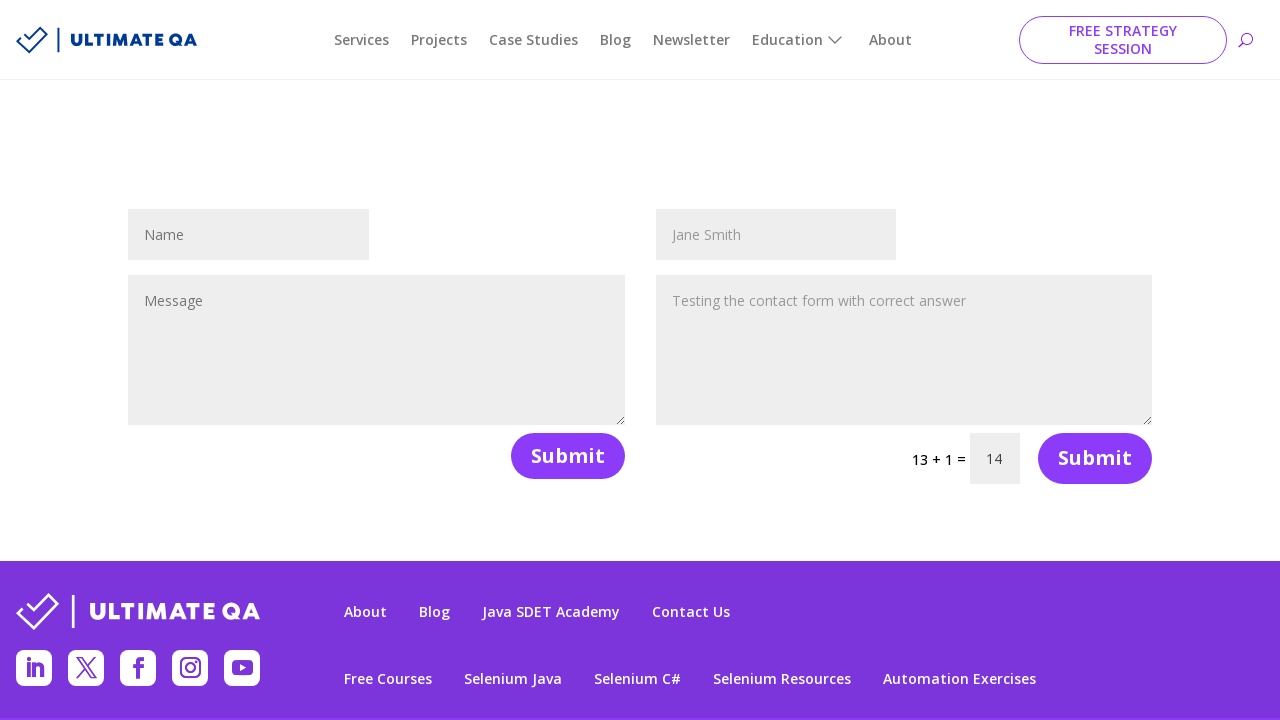

Submitted the contact form at (1095, 458) on #et_pb_contact_form_1 button[type='submit']
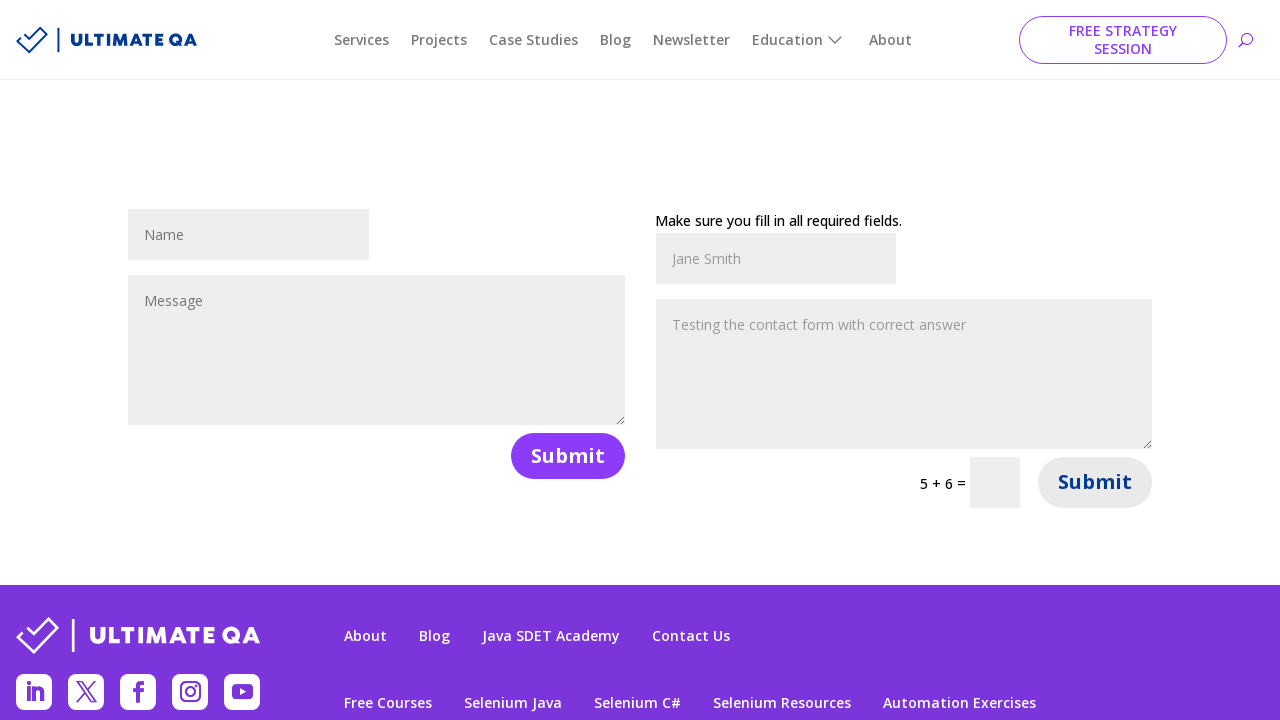

Success message displayed after form submission
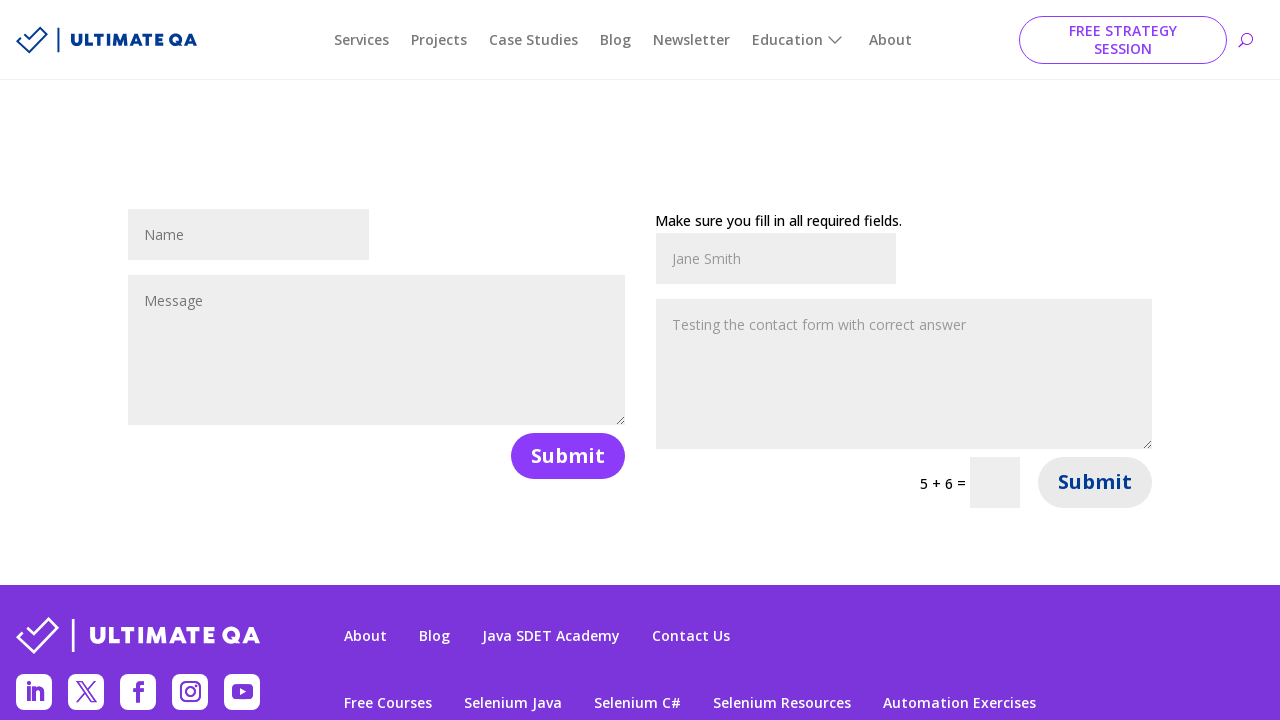

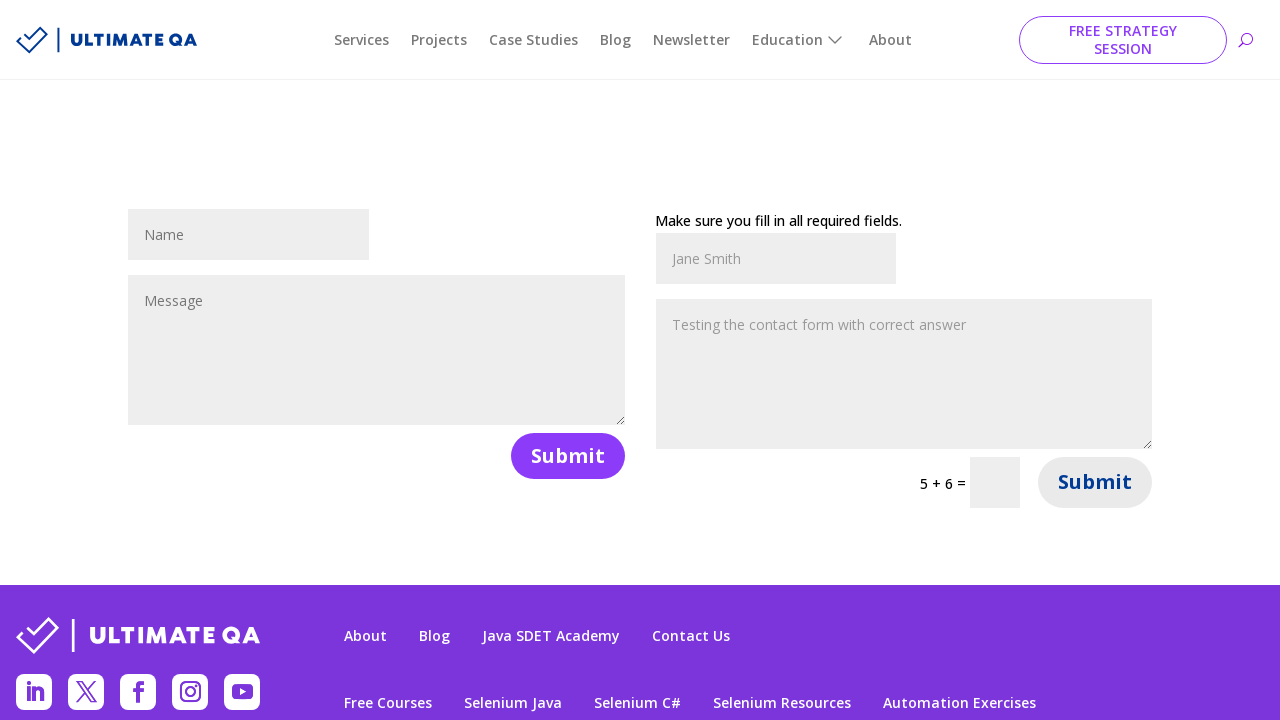